Tests that the OpenWeatherMap homepage opens successfully by verifying the URL contains 'openweathermap'

Starting URL: https://openweathermap.org/

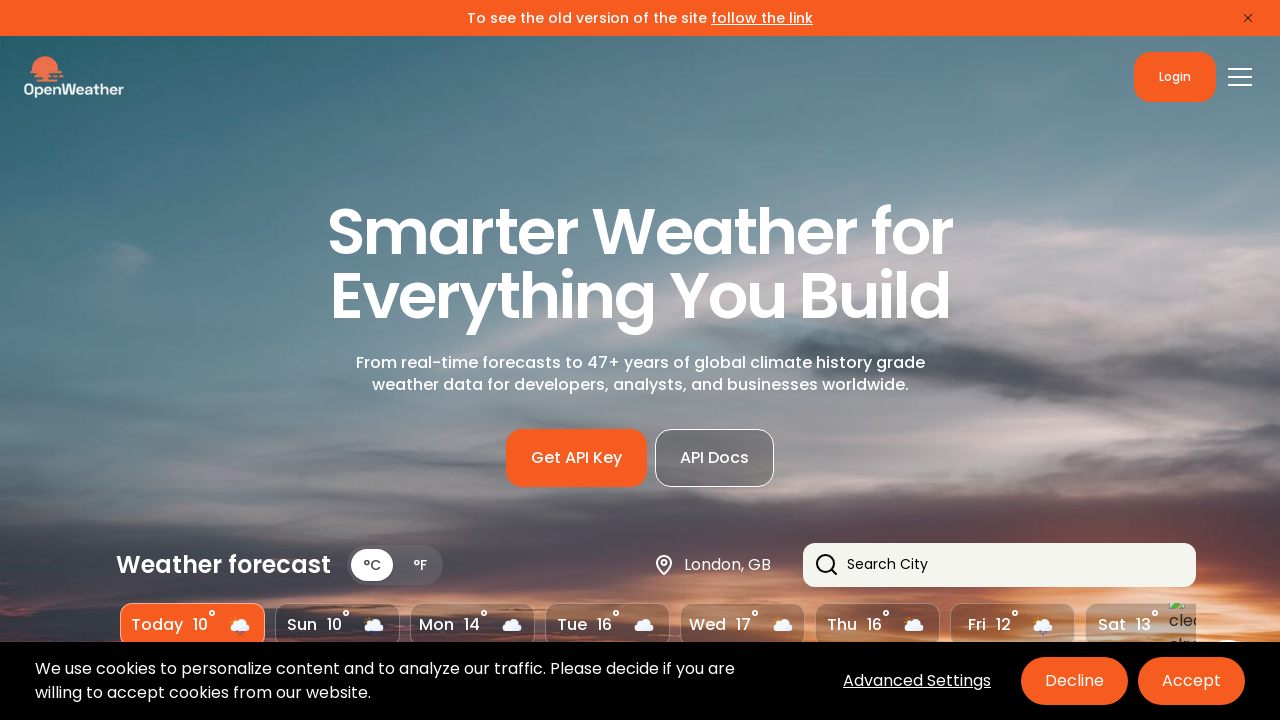

Navigated to OpenWeatherMap homepage
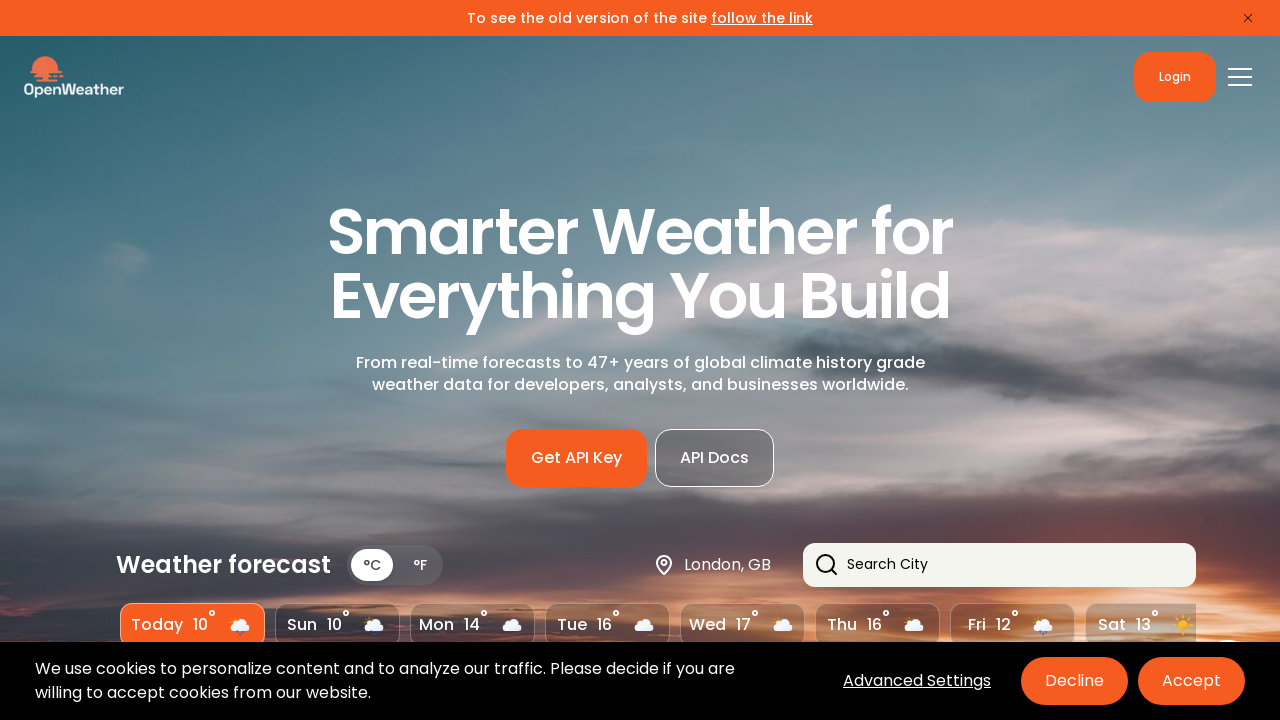

Verified URL contains 'openweathermap'
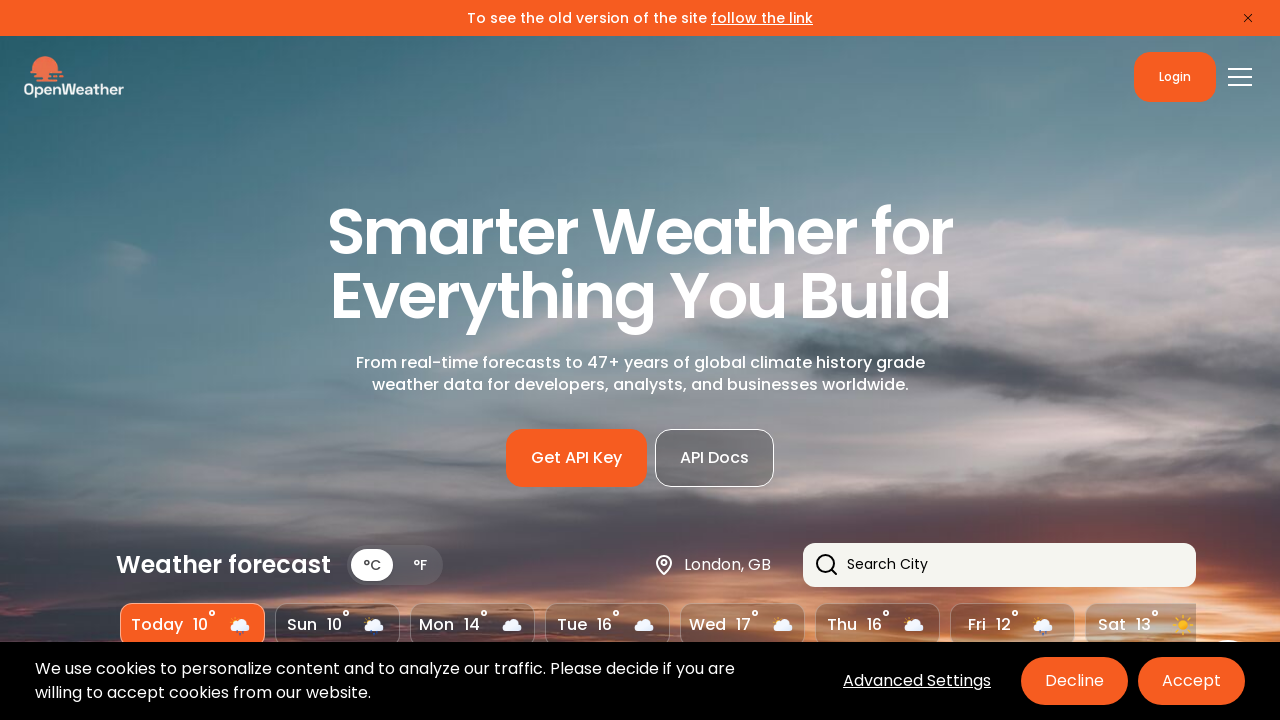

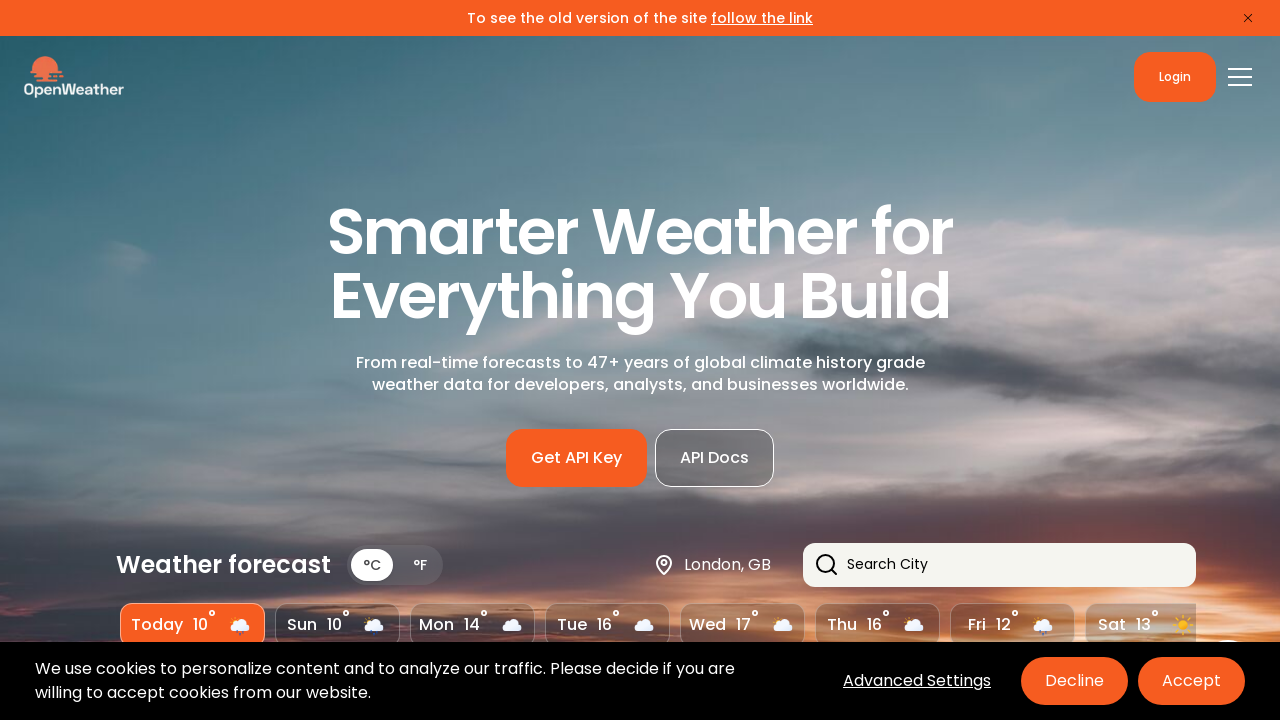